Tests calculator with large numbers by adding 999999999 + 999999999

Starting URL: https://www.globalsqa.com/angularJs-protractor/SimpleCalculator/

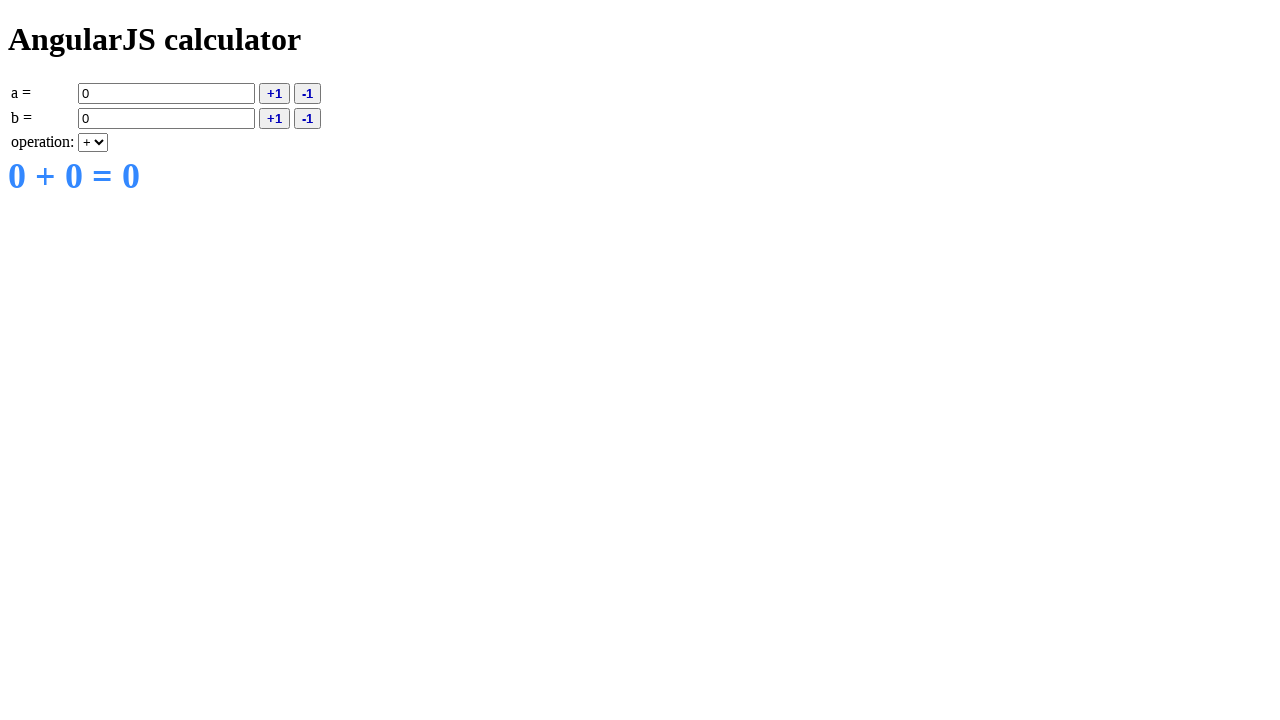

Filled first input field with 999999999 on input[ng-model='a']
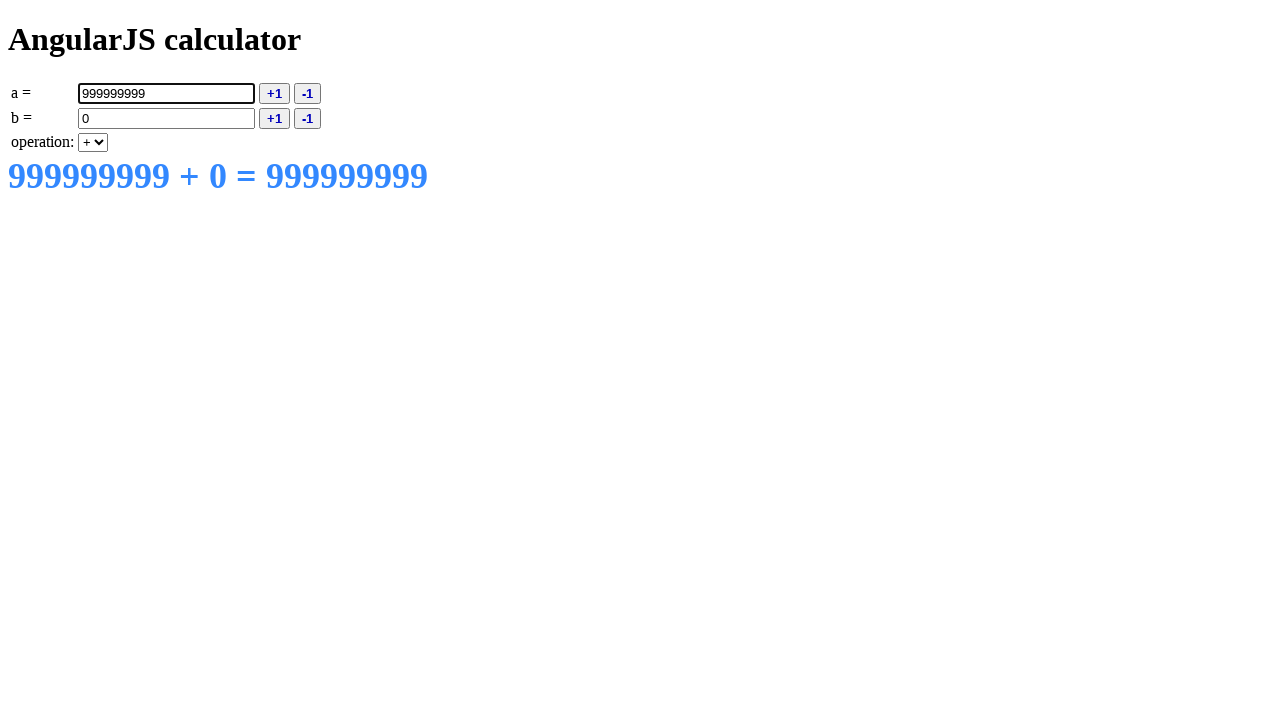

Filled second input field with 999999999 on input[ng-model='b']
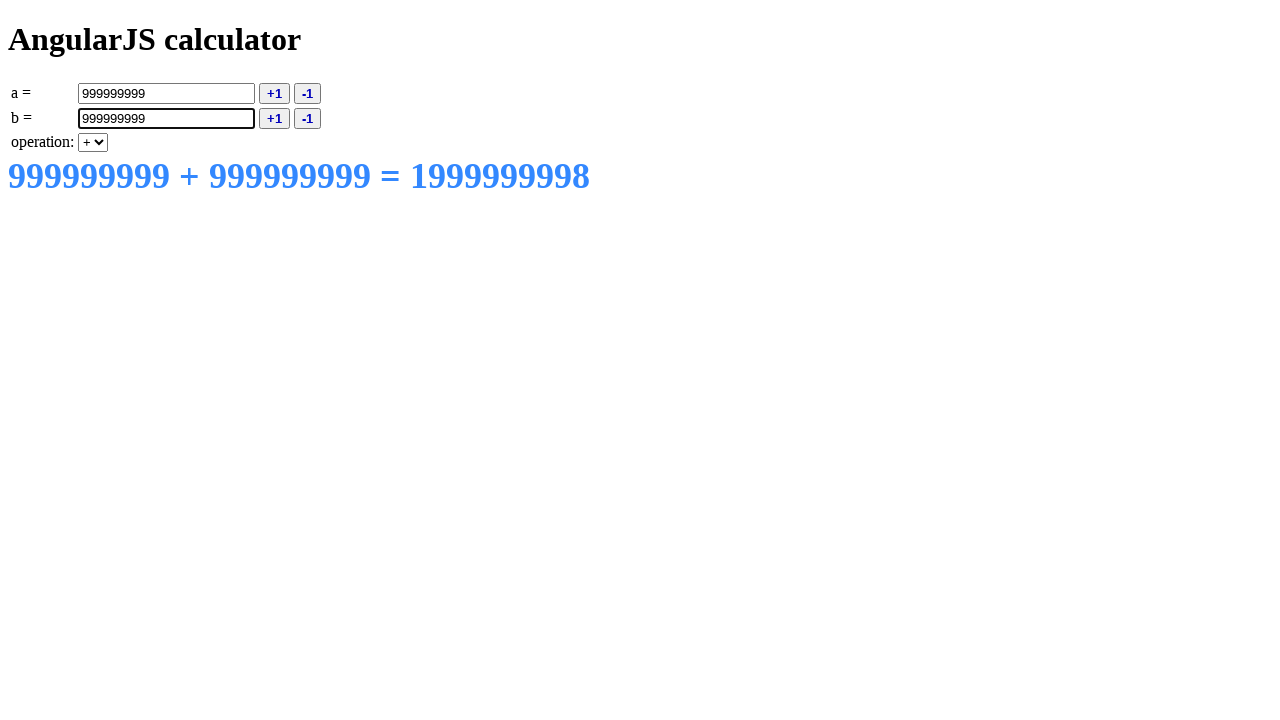

Selected addition operation from dropdown on select[ng-model='operation']
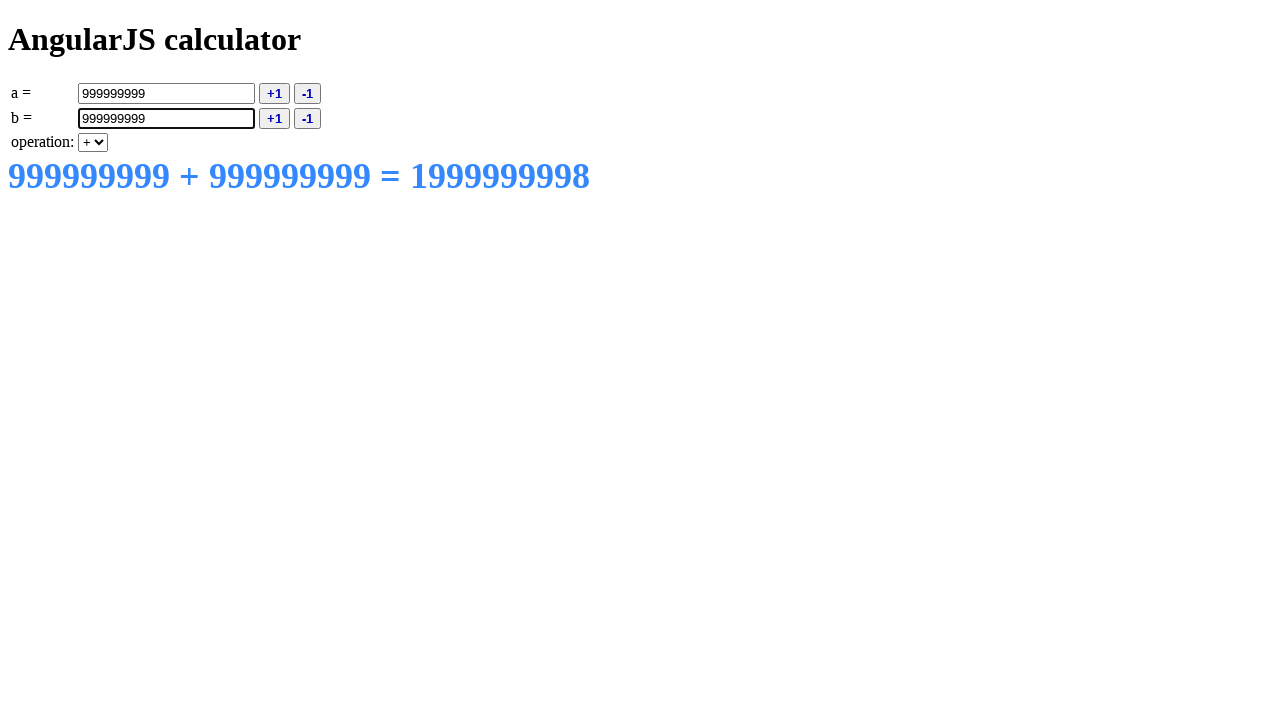

Calculator result loaded
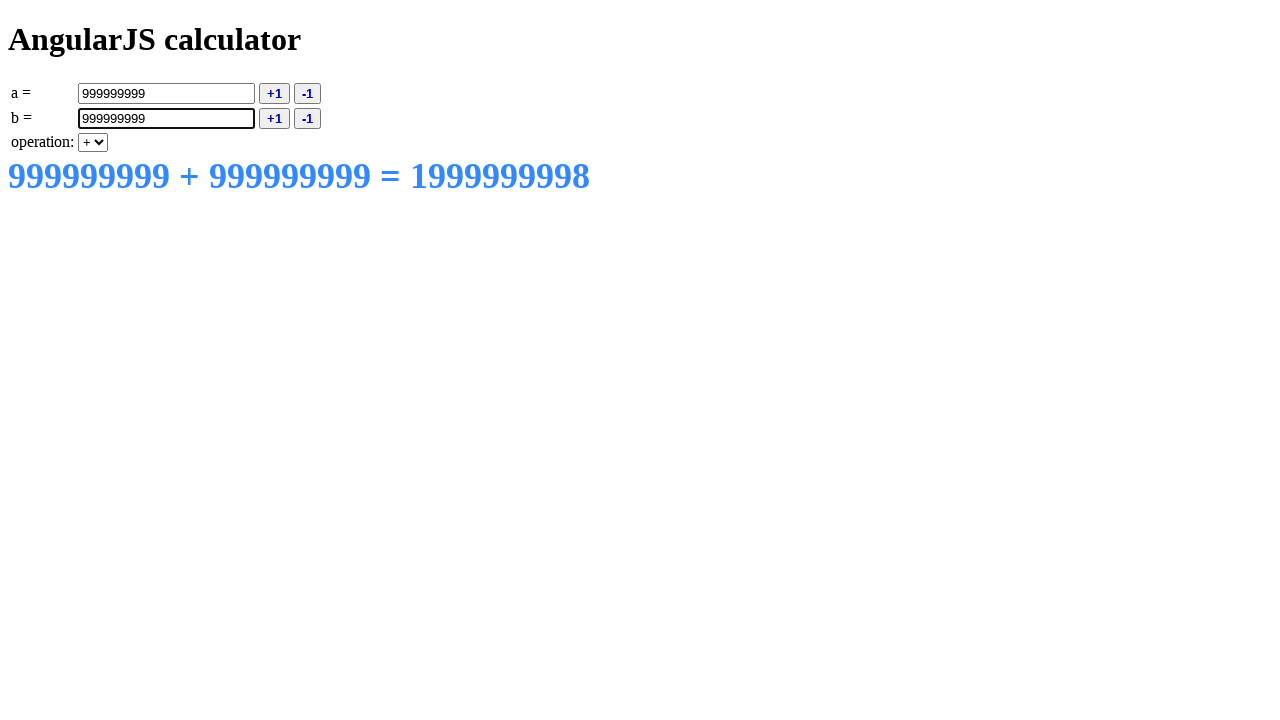

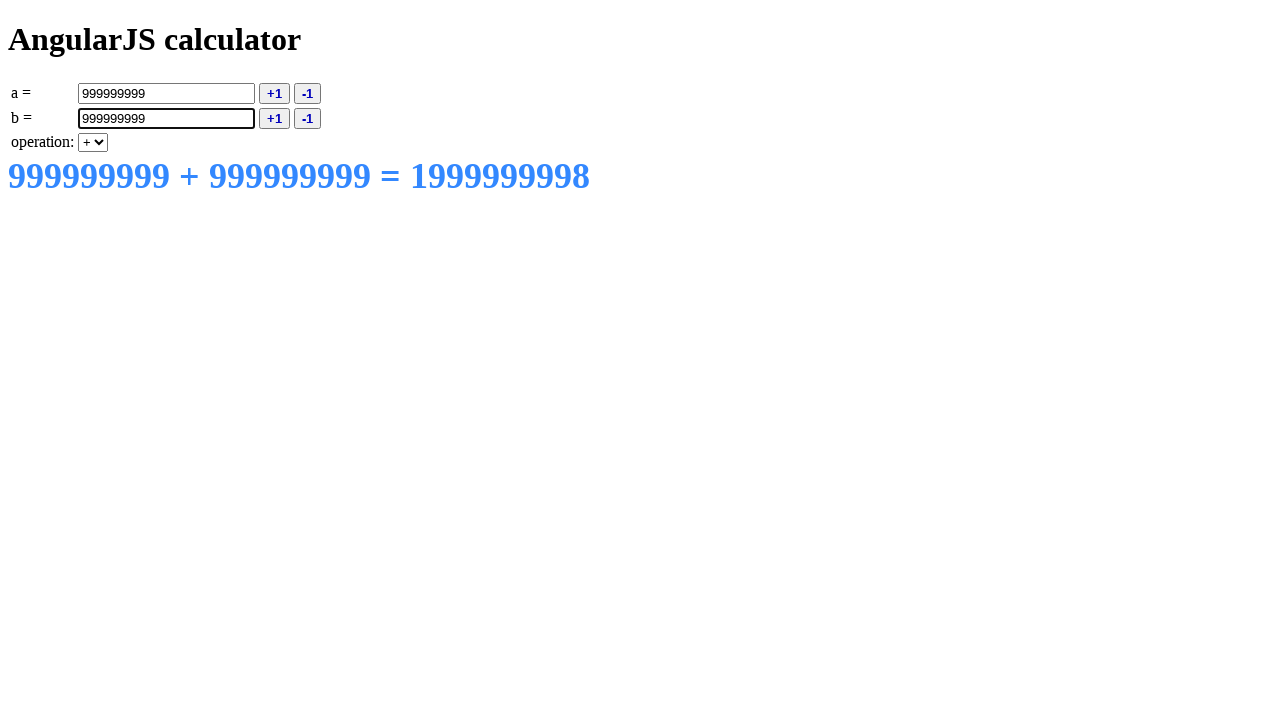